Tests a jQuery dropdown tree component by clicking on the input box to open the dropdown and selecting multiple choices from the available options

Starting URL: https://www.jqueryscript.net/demo/Drop-Down-Combo-Tree/

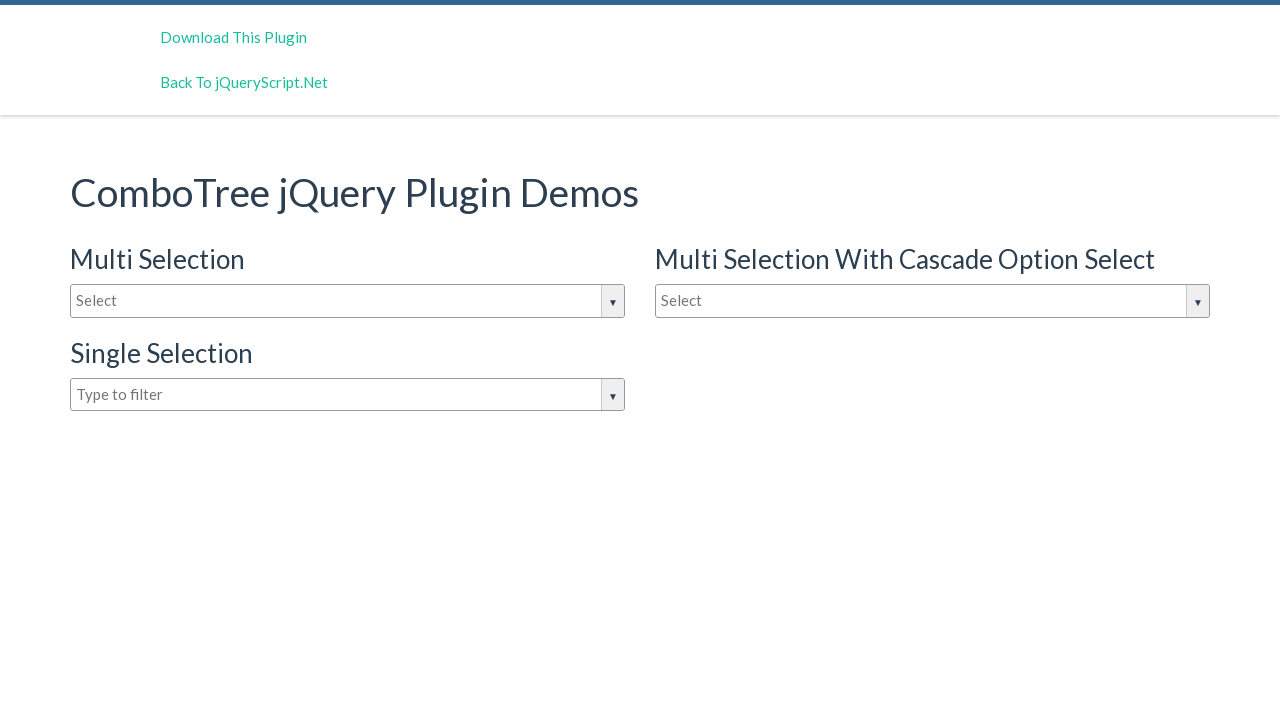

Clicked on the input box to open the dropdown at (348, 301) on #justAnInputBox
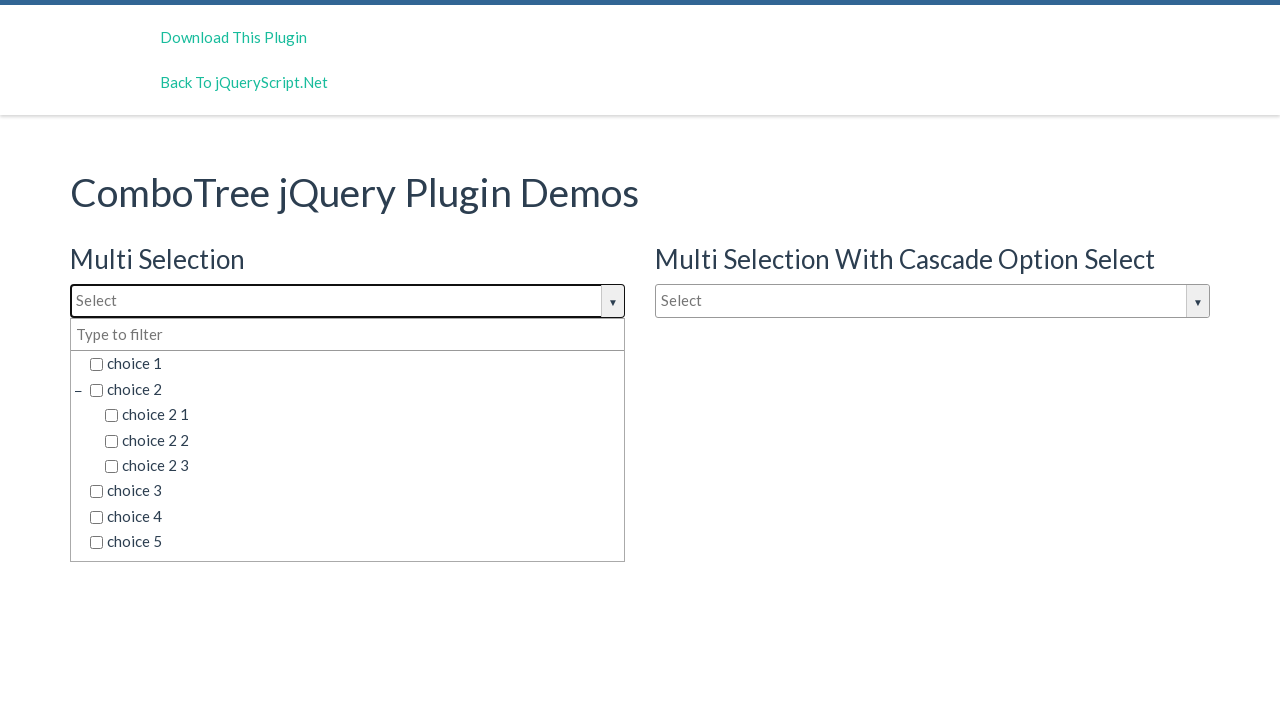

Dropdown choices are now visible
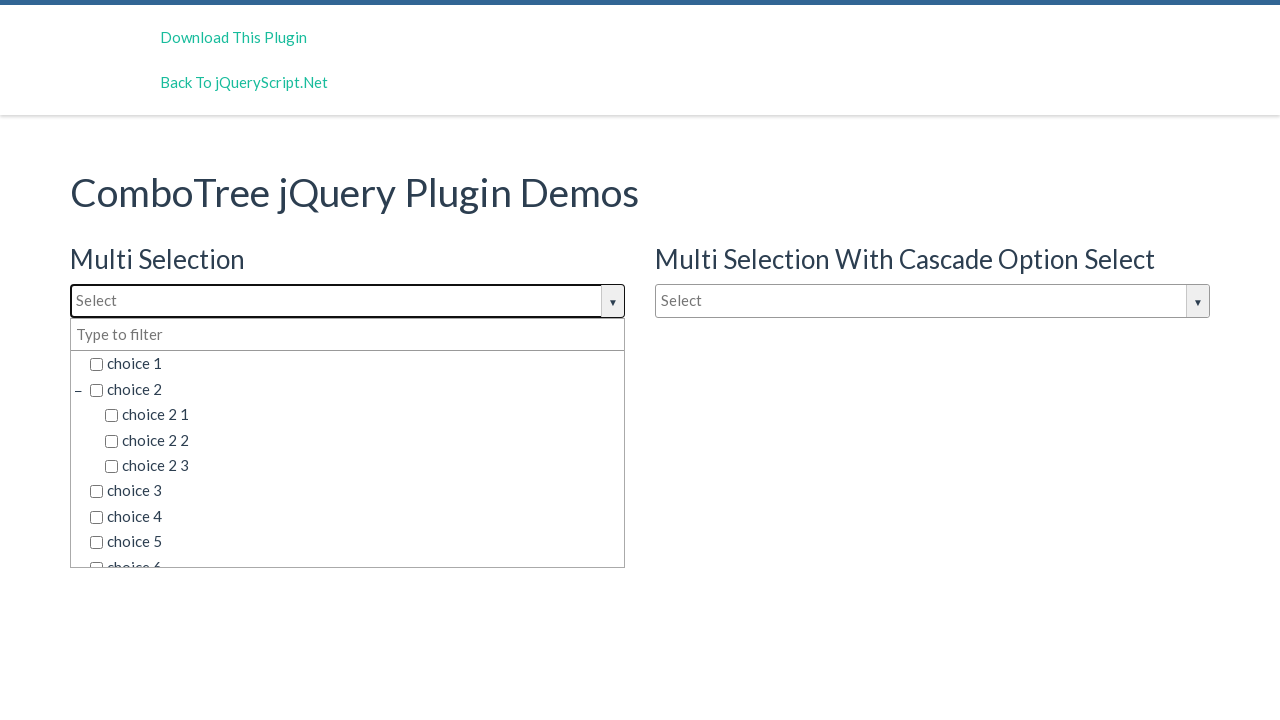

Choice 'choice 1' is not available
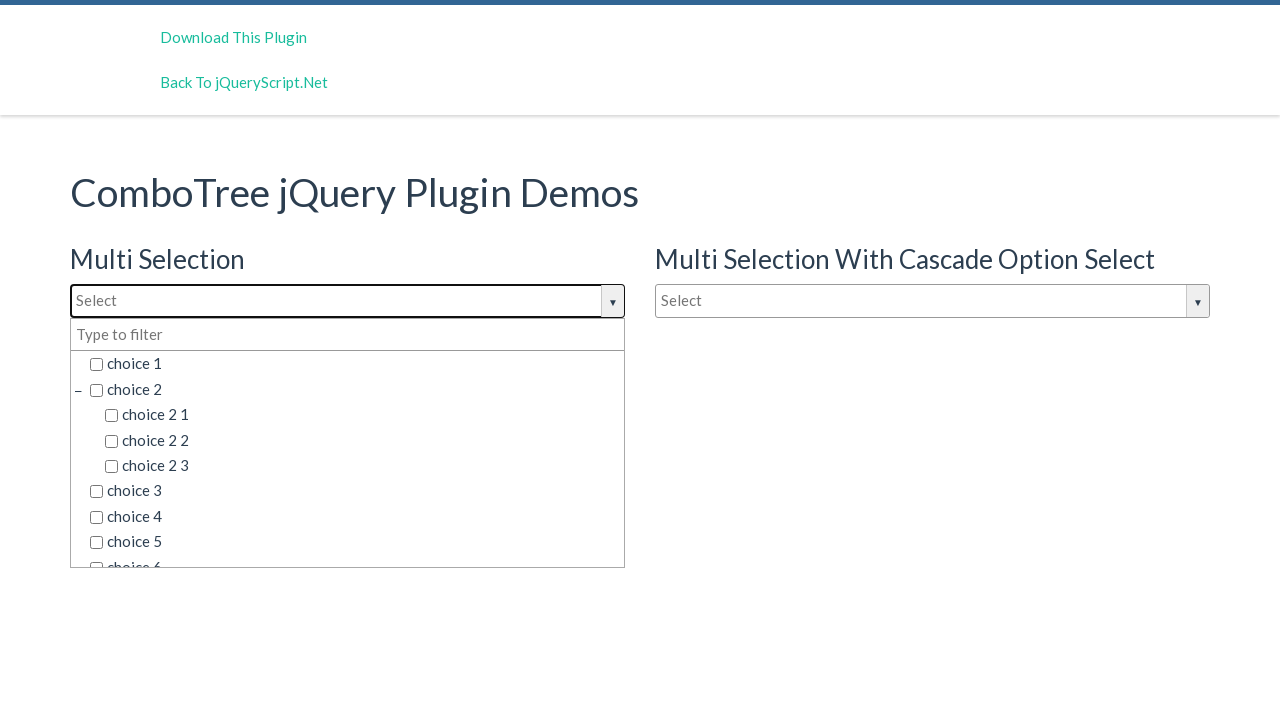

Selected 'choice 7' from dropdown at (355, 554) on span.comboTreeItemTitle >> nth=14
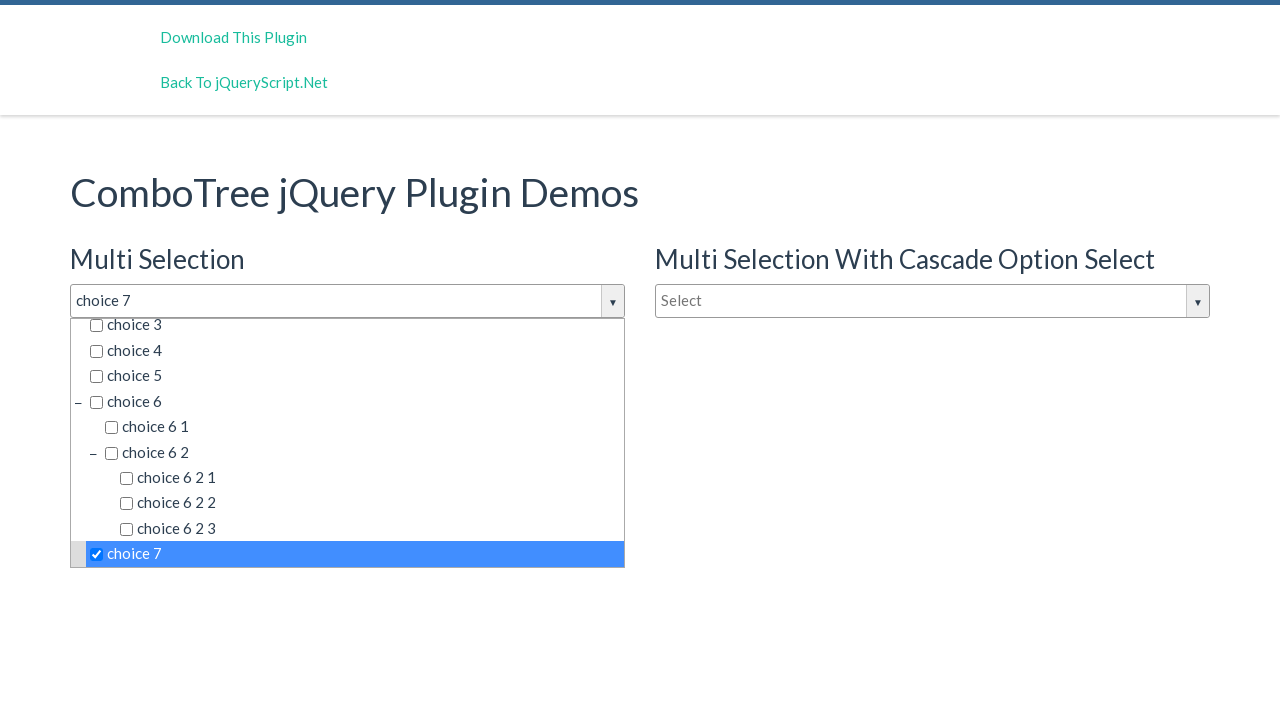

Choice 'choice 9' is not available
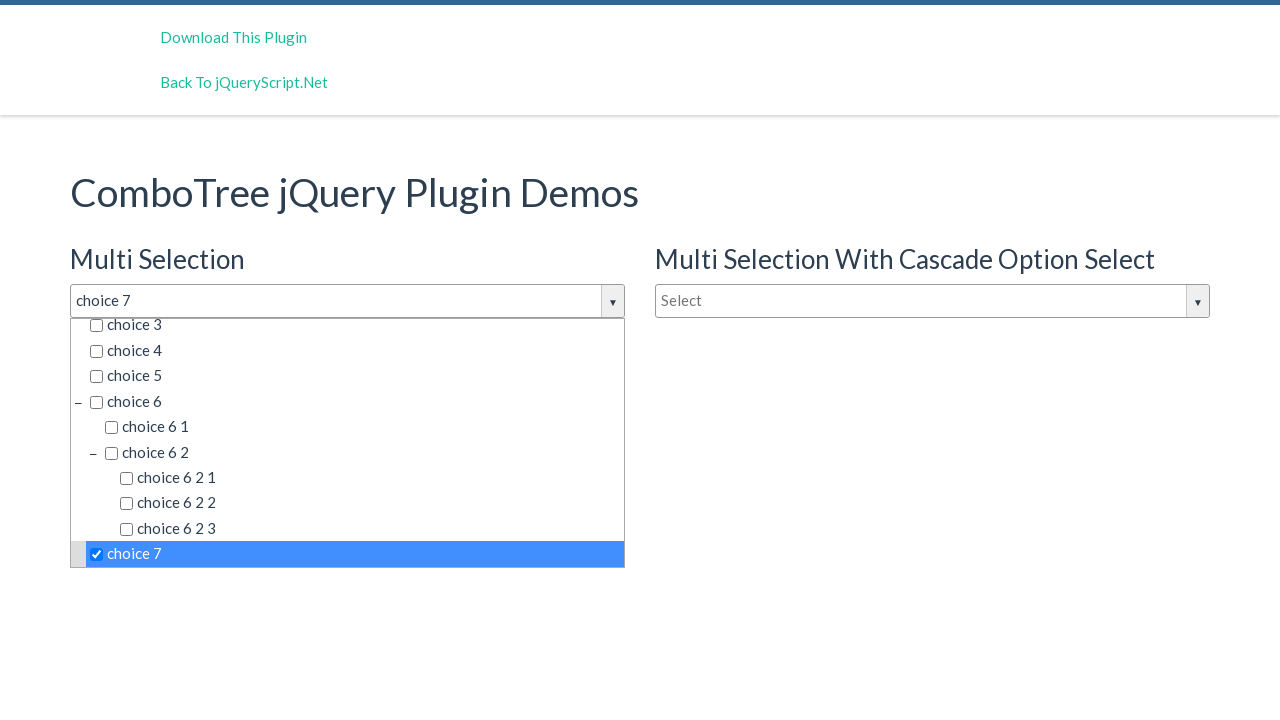

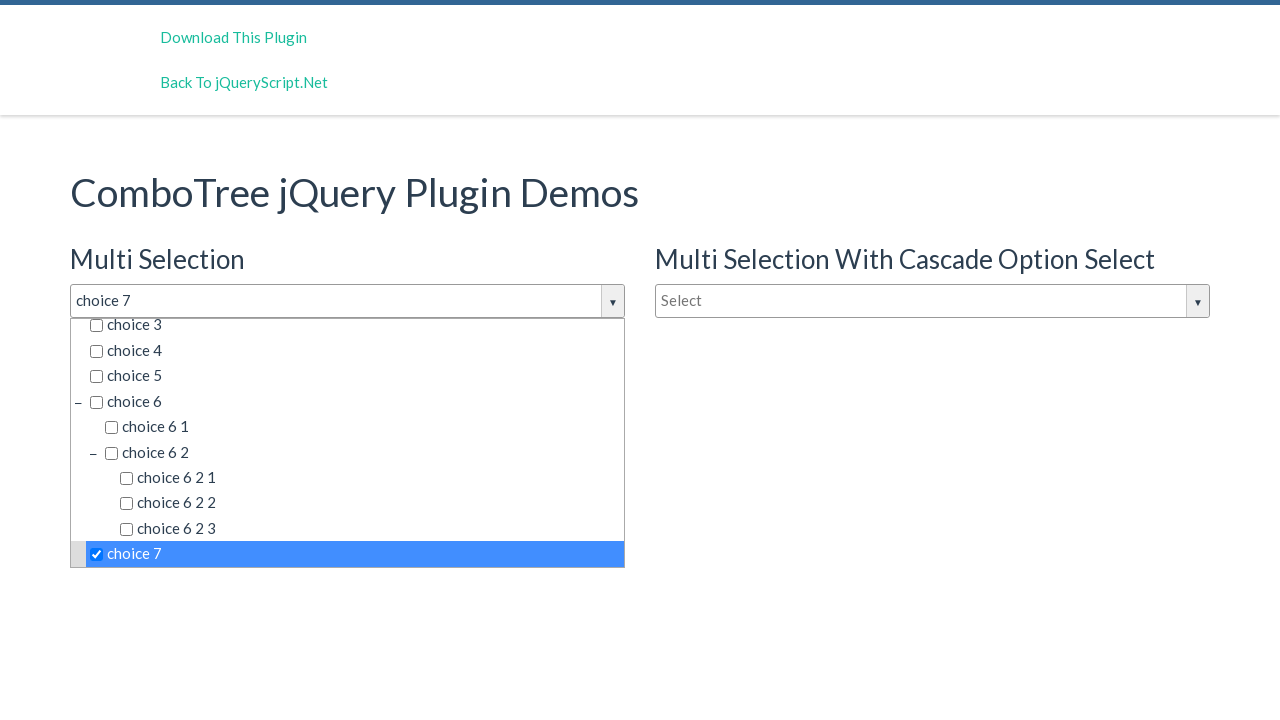